Tests dropdown selection functionality by navigating to an HTML forms demo page and selecting "Cheese" from a dropdown menu using visible text.

Starting URL: http://www.echoecho.com/htmlforms11.htm

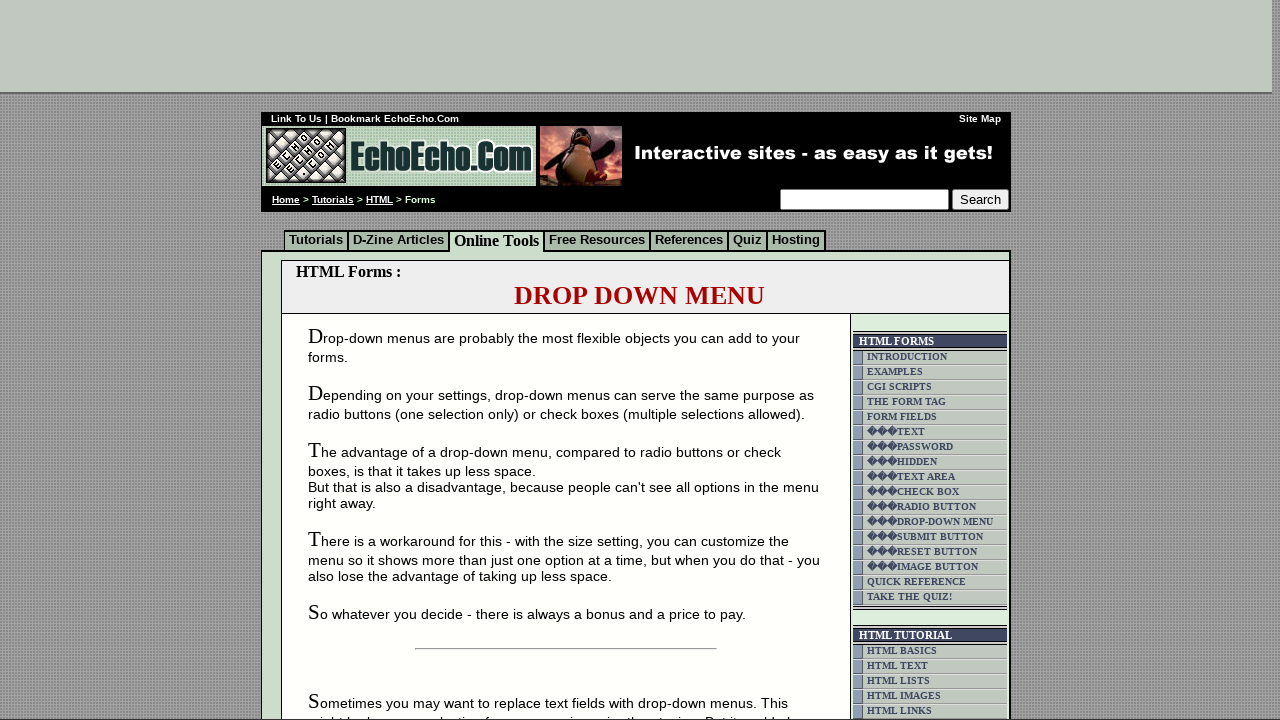

Navigated to HTML forms demo page
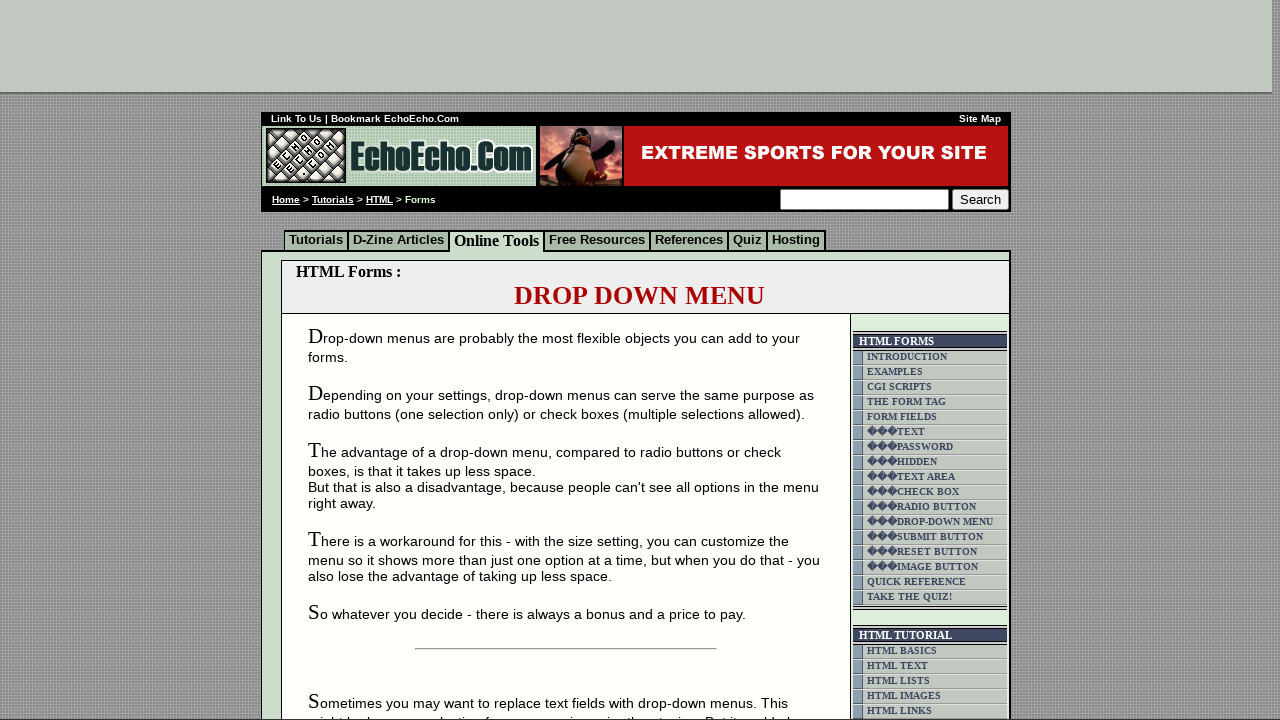

Selected 'Cheese' from dropdown menu on select[size='1']
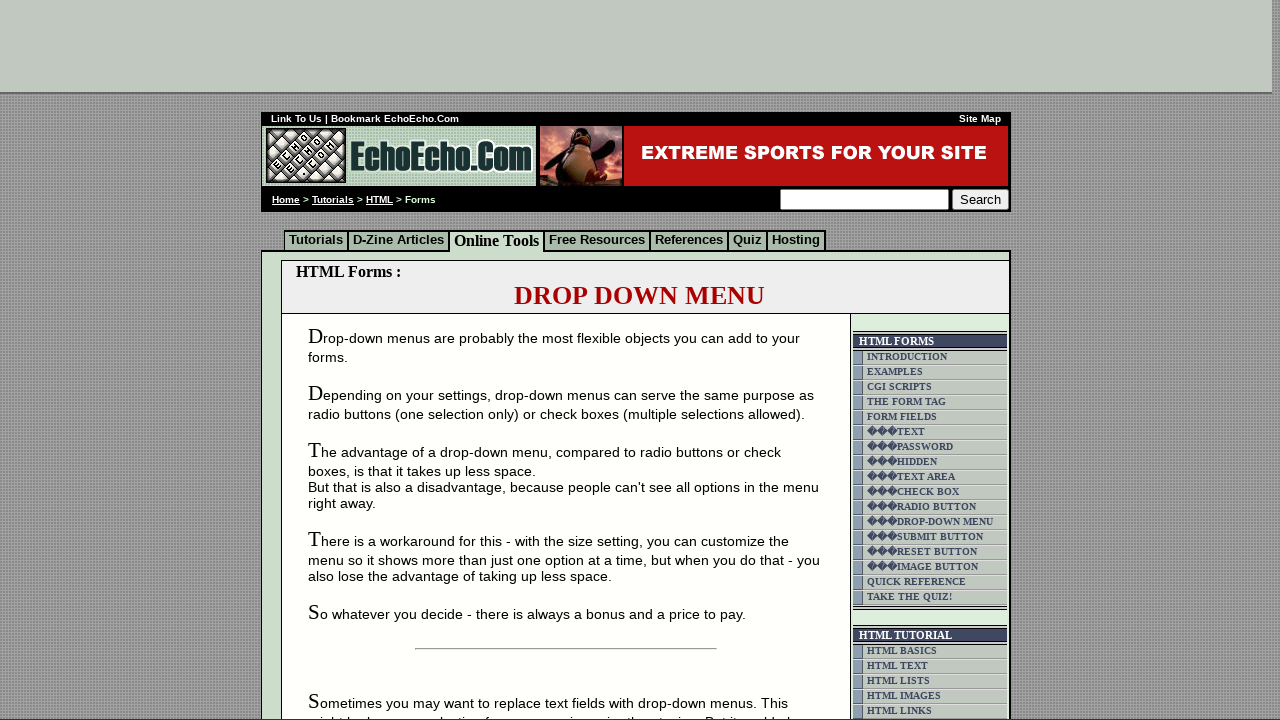

Retrieved selected dropdown value: Cheese
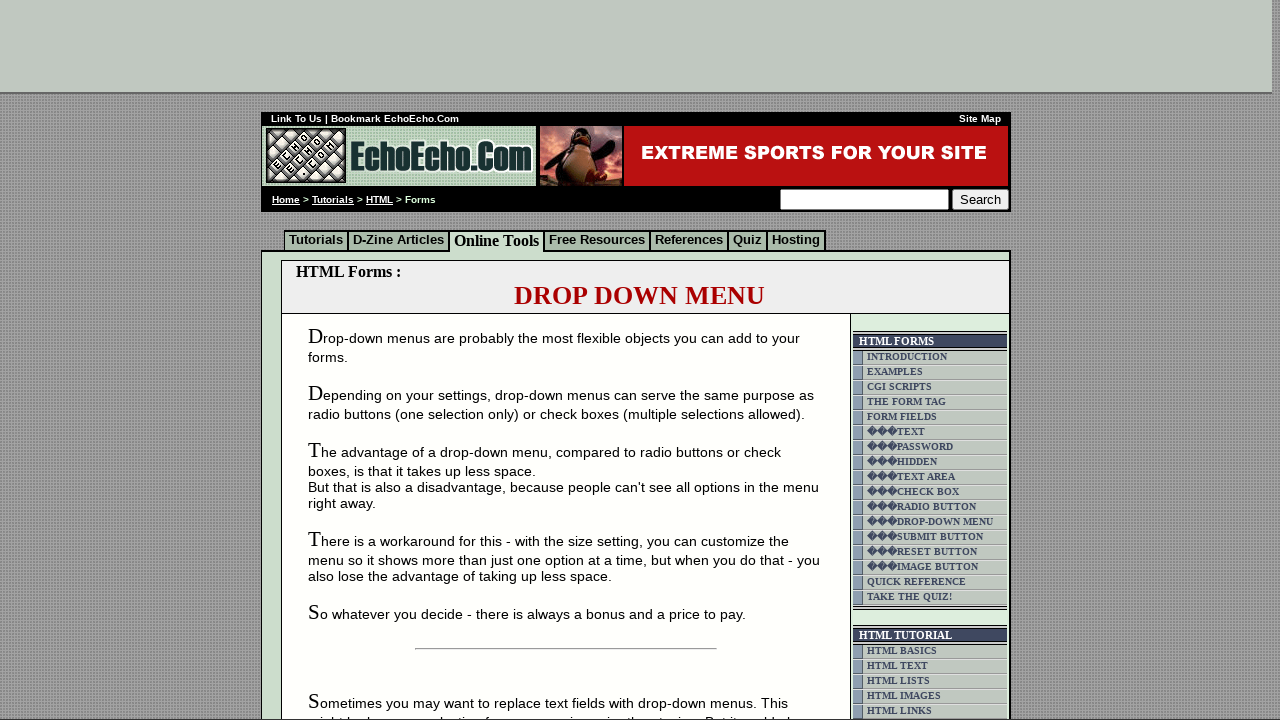

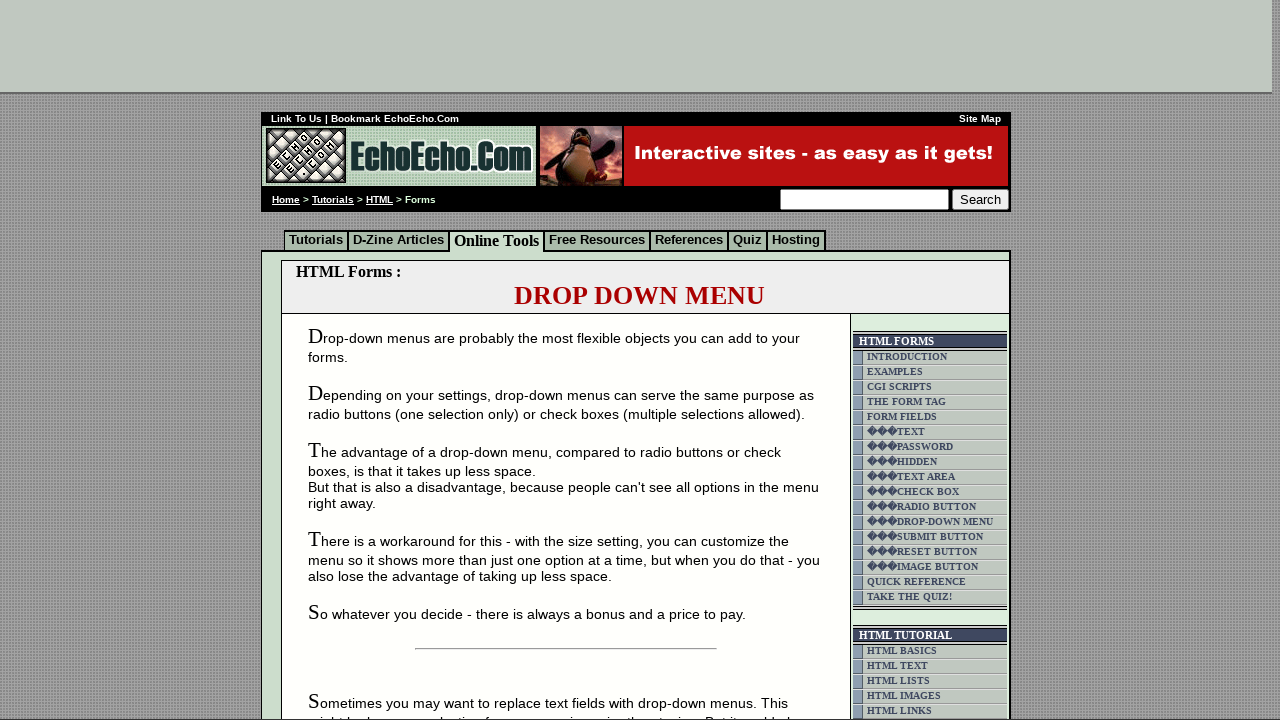